Tests a booking form by waiting for a specific price, clicking book button, solving a mathematical problem, and submitting the answer

Starting URL: http://suninjuly.github.io/explicit_wait2.html

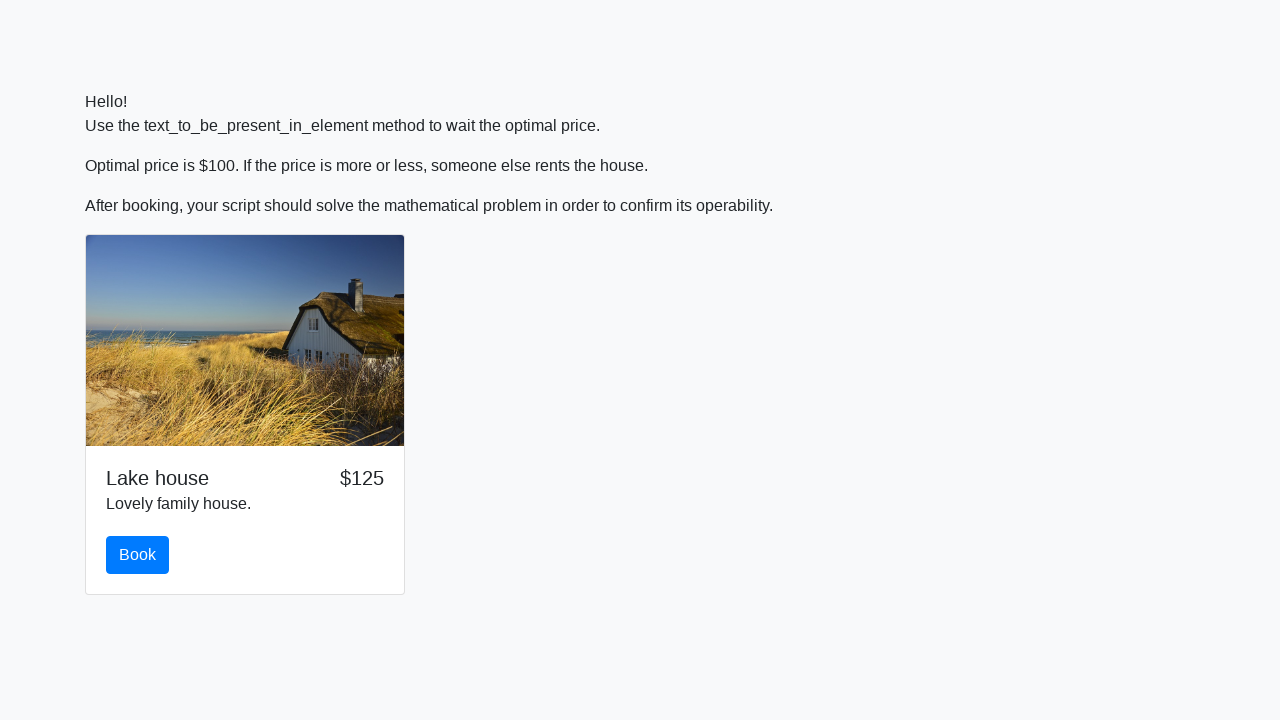

Waited for price to reach $100
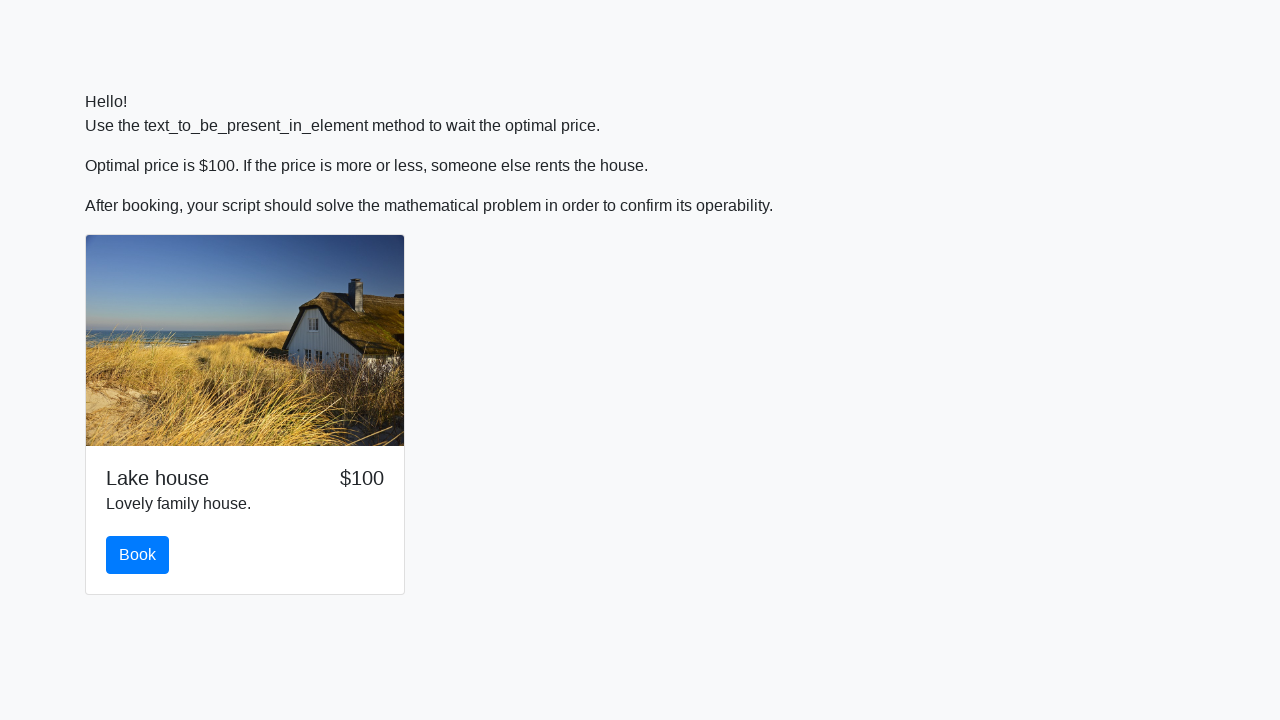

Clicked the book button at (138, 555) on #book
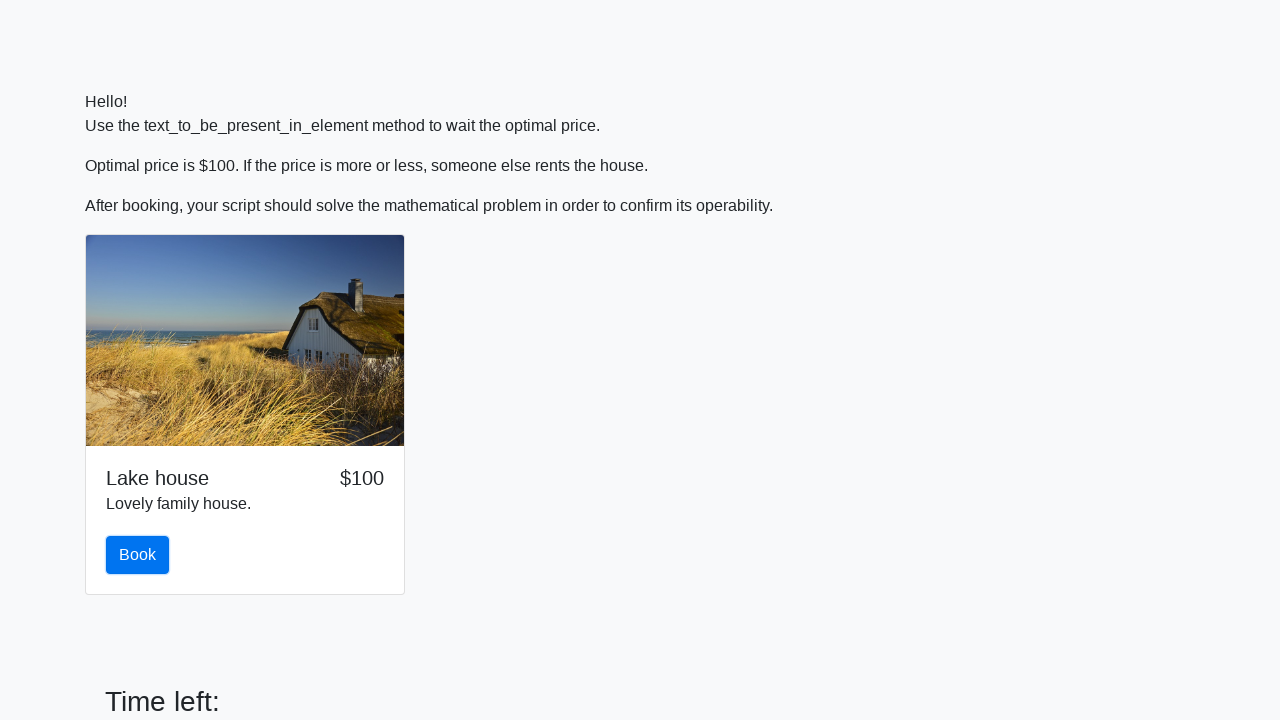

Retrieved input value: 728
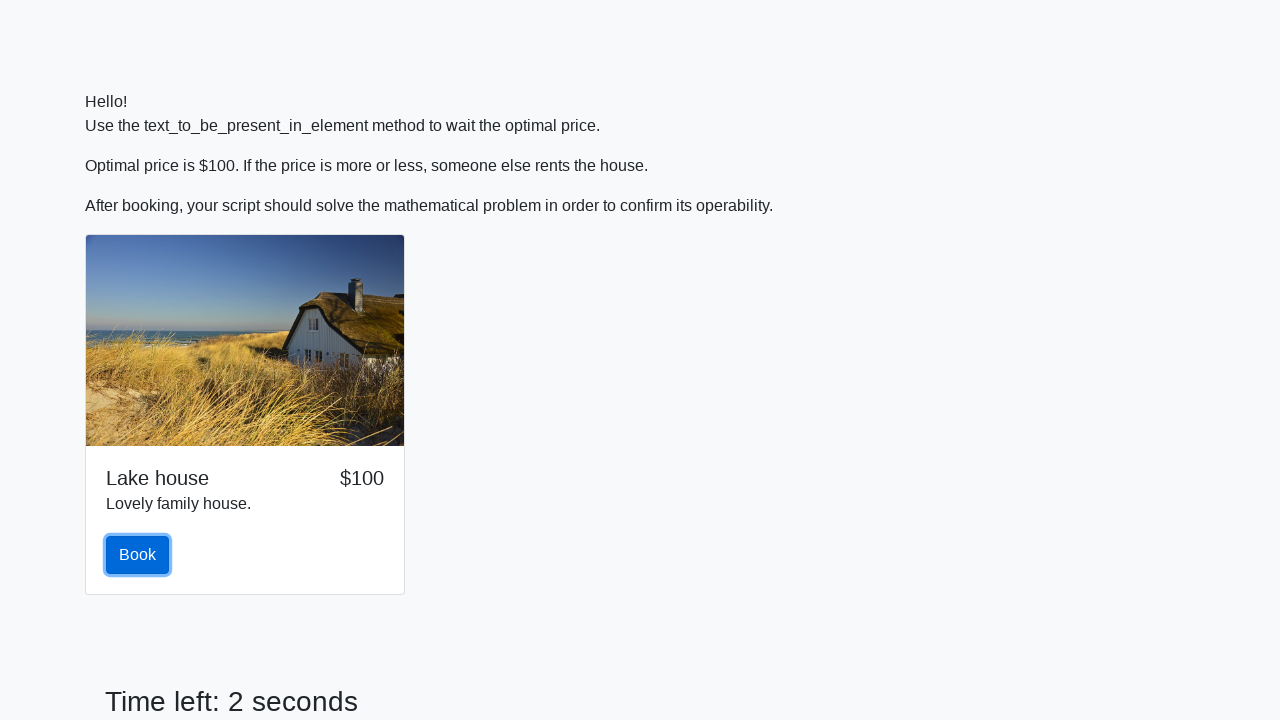

Calculated mathematical answer: 2.198487027798866
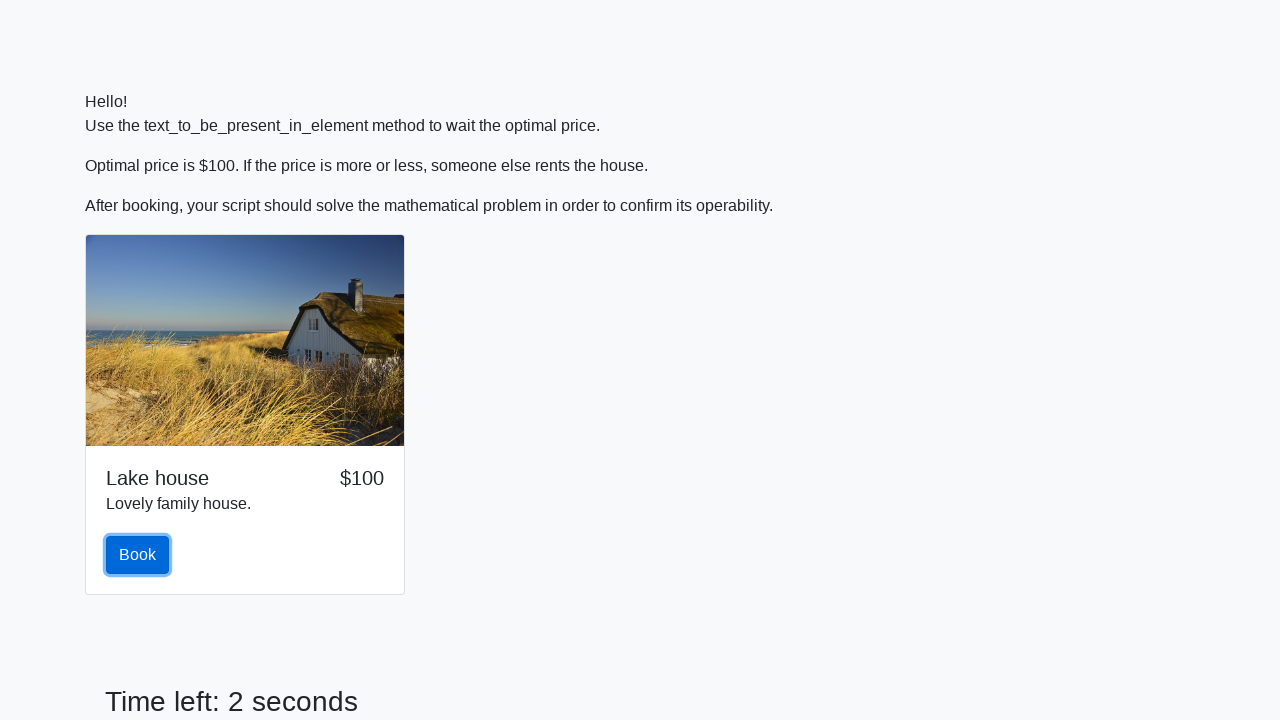

Filled in the calculated answer on #answer
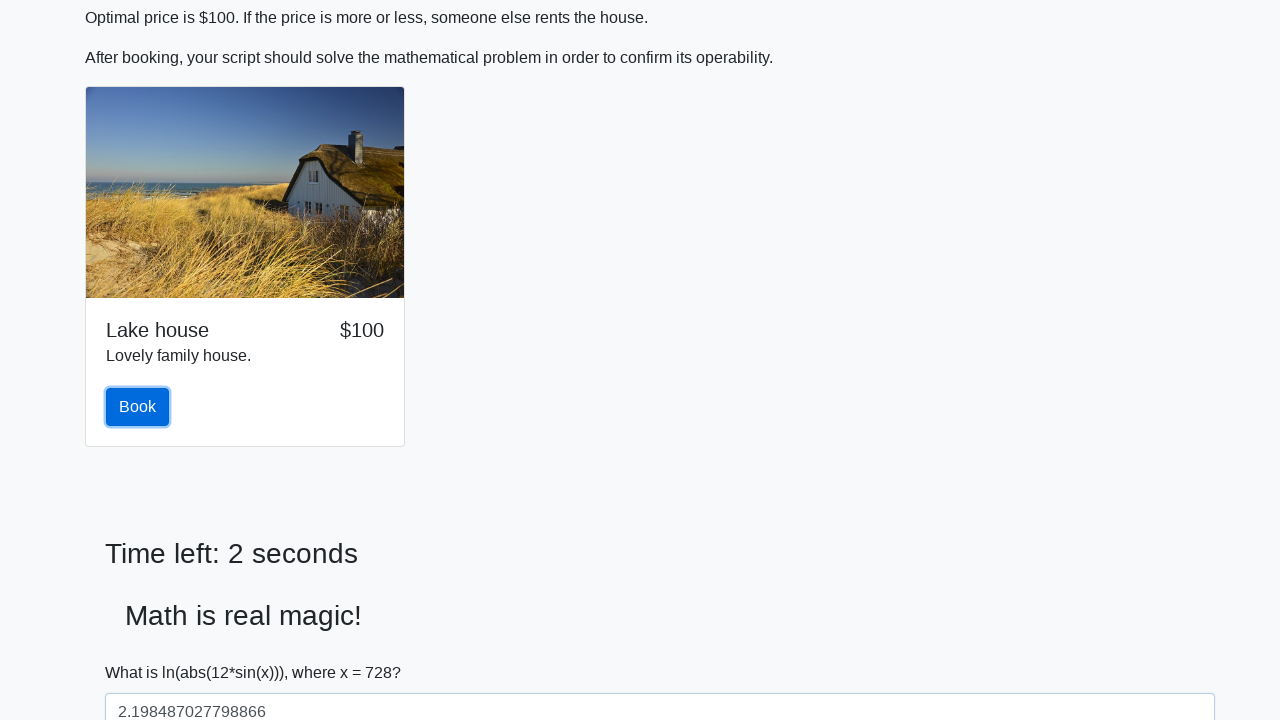

Clicked the solve button to submit the answer at (143, 651) on #solve
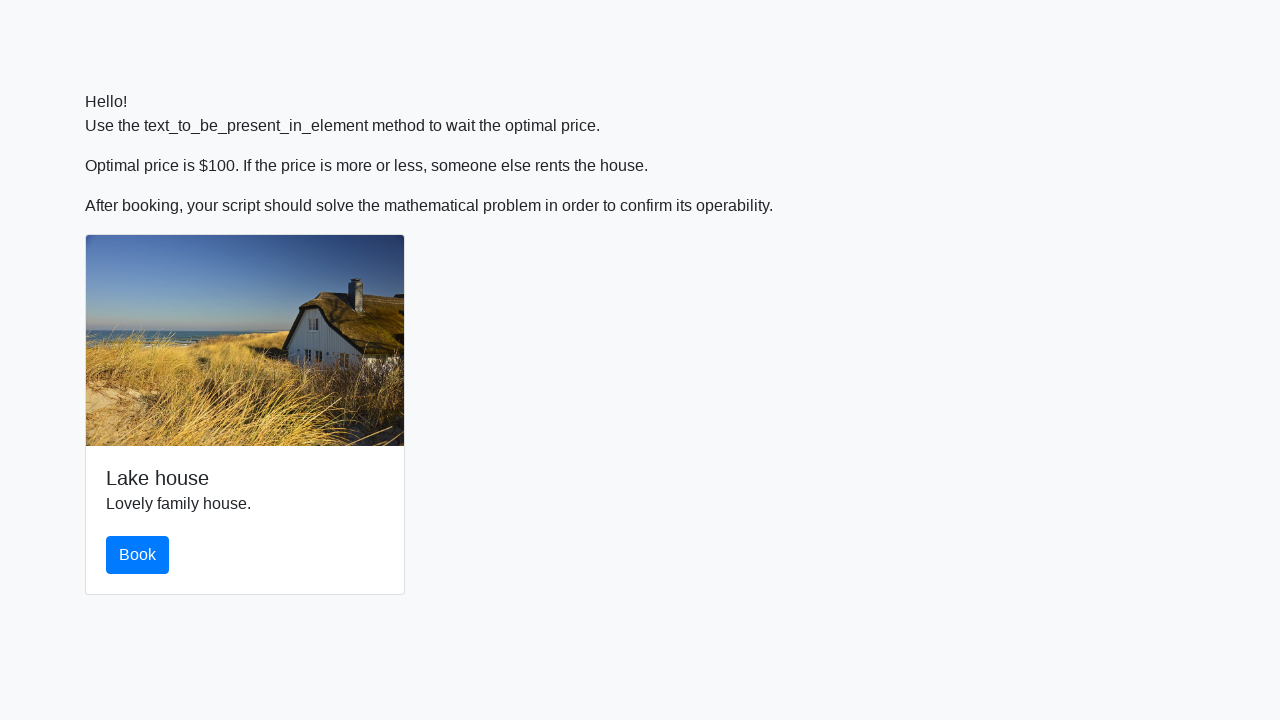

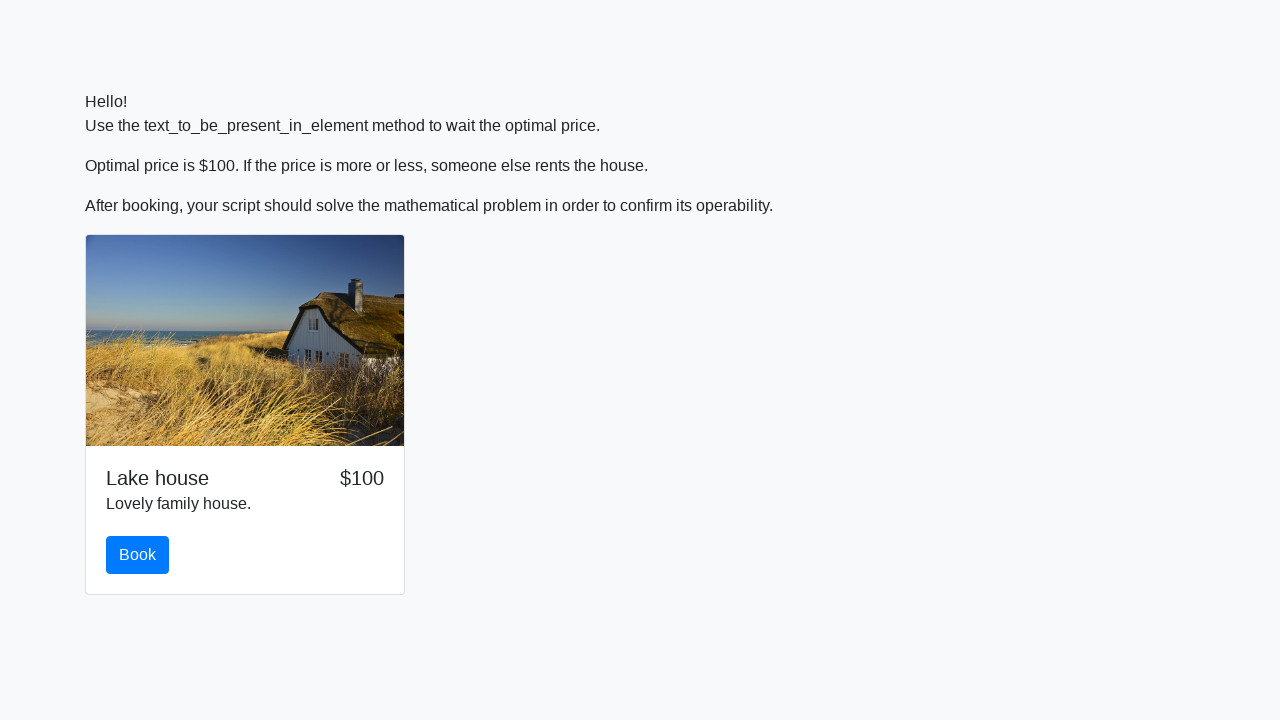